Tests train search functionality on erail.in by entering departure and arrival stations and disabling date-only selection

Starting URL: https://erail.in/

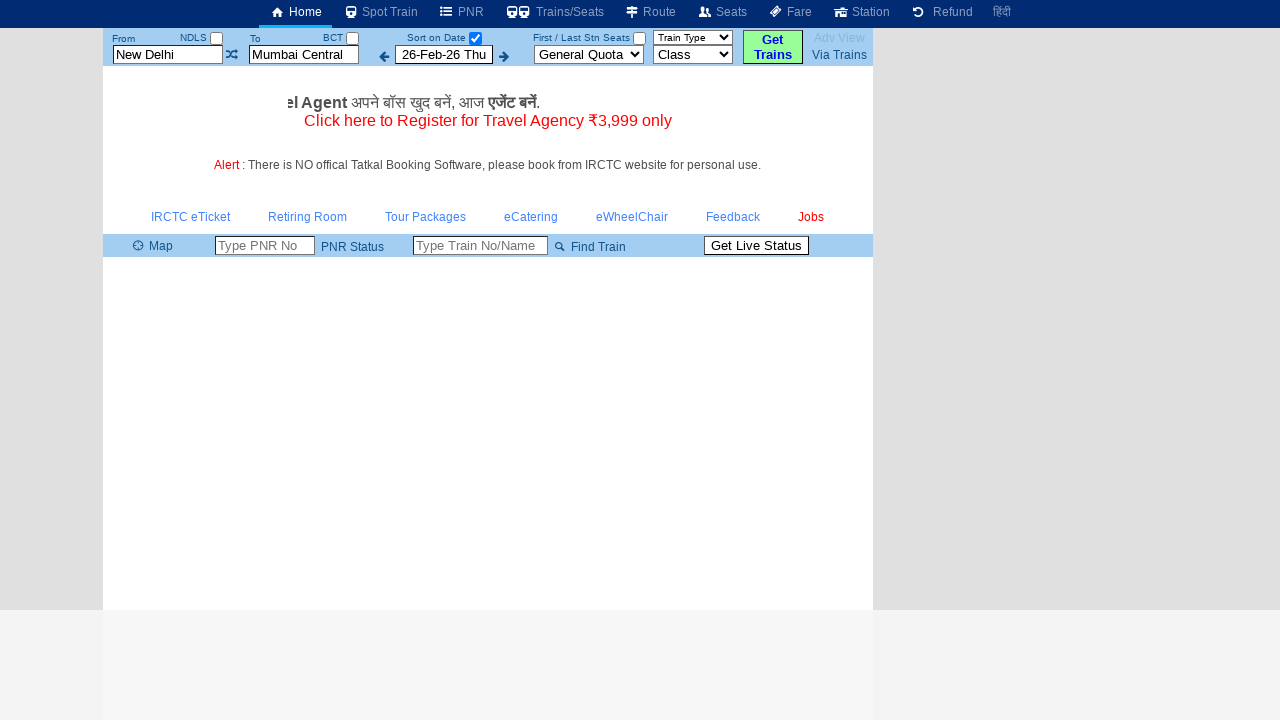

Cleared departure station field on #txtStationFrom
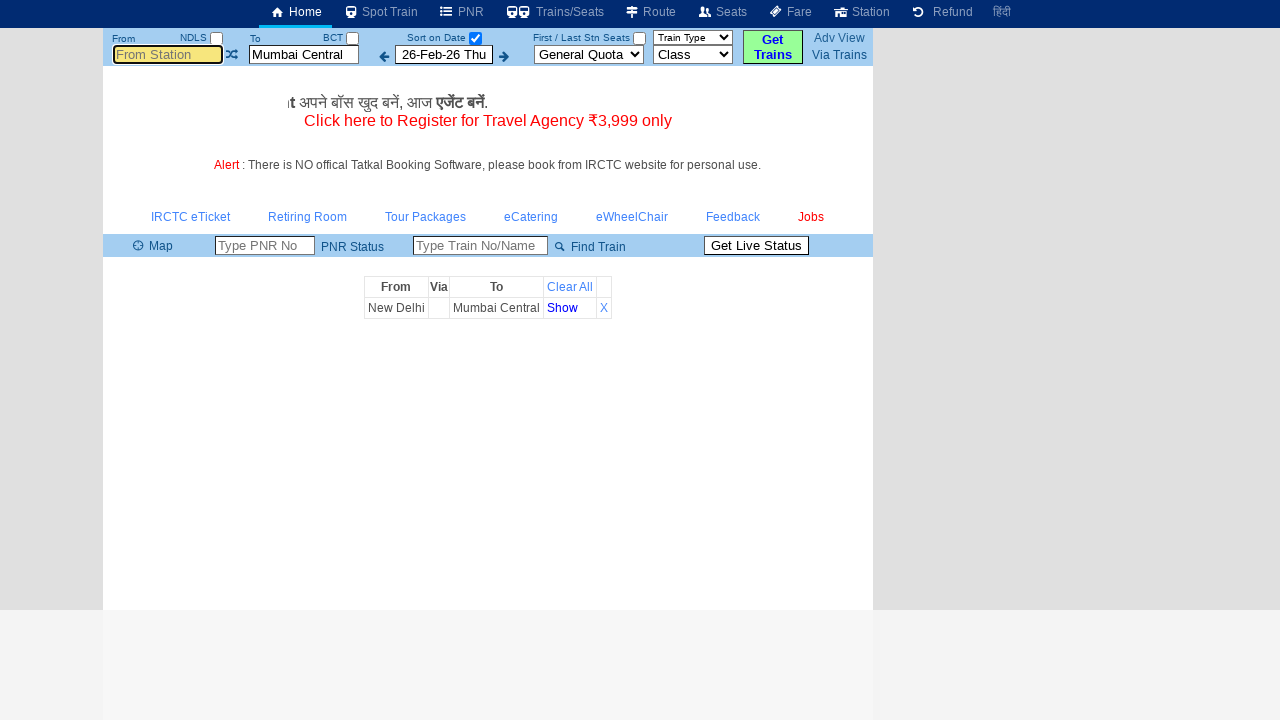

Entered 'MAS' as departure station on #txtStationFrom
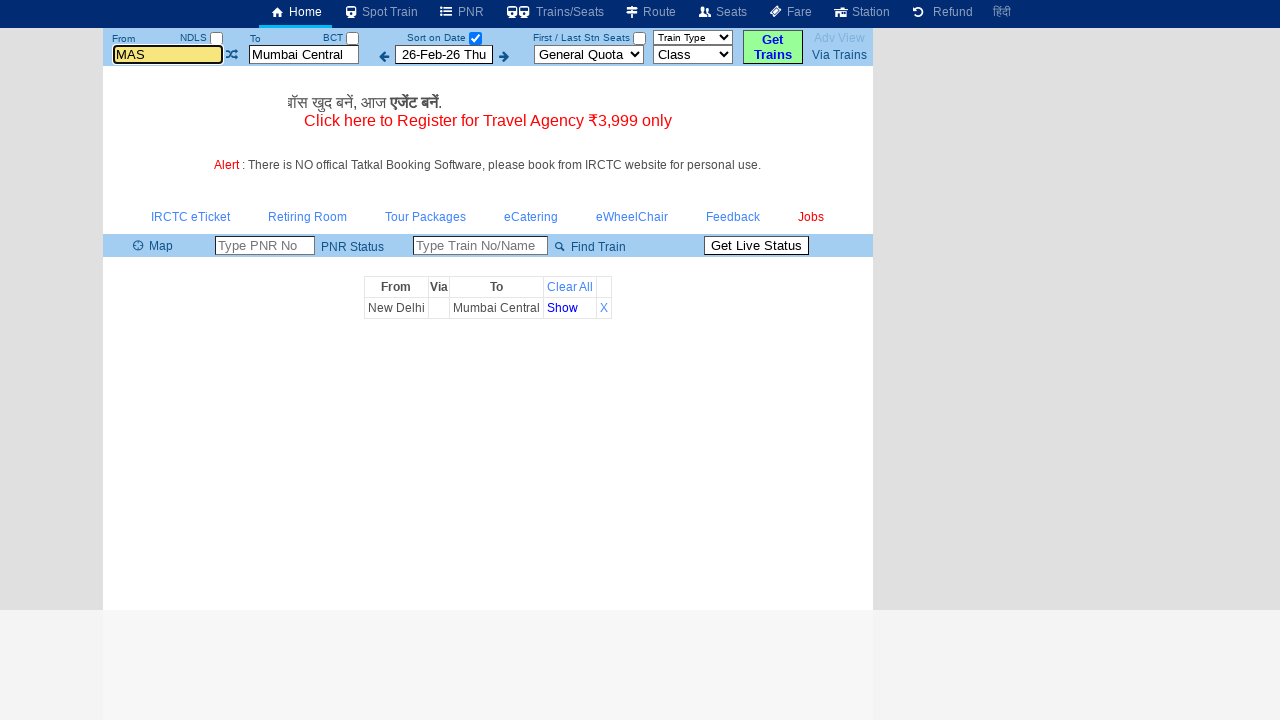

Pressed Enter to confirm departure station on #txtStationFrom
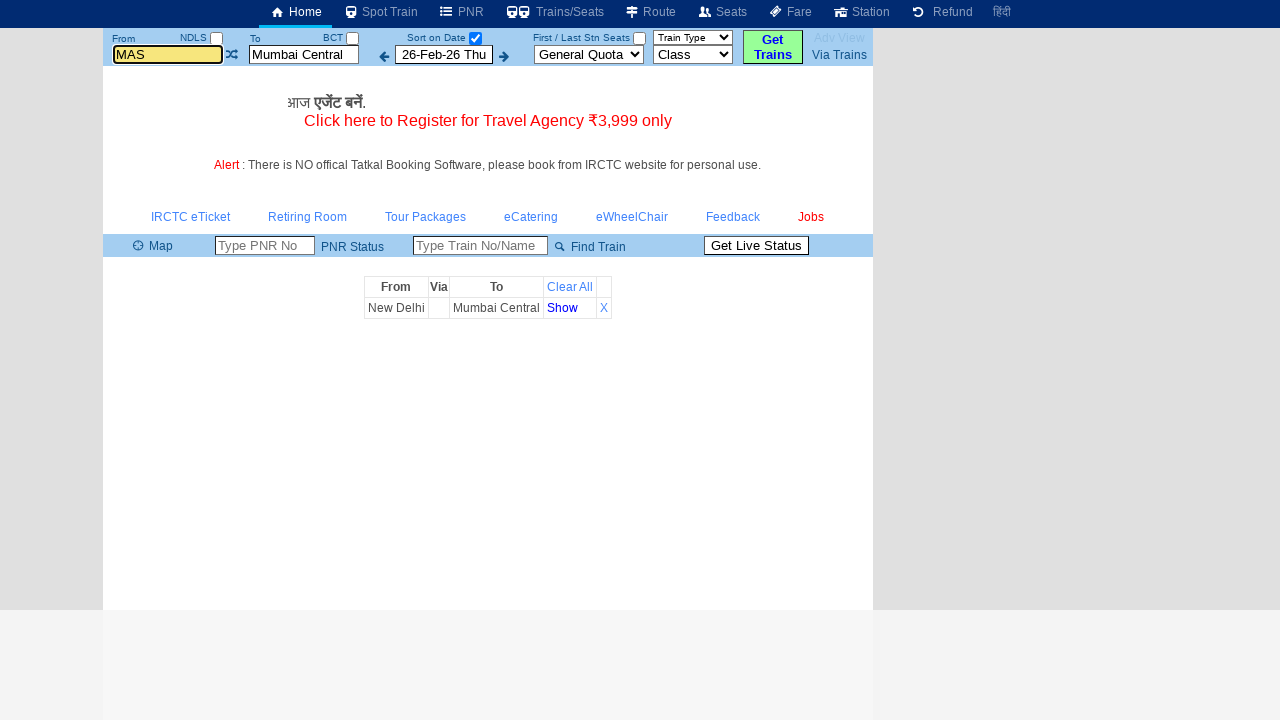

Cleared arrival station field on #txtStationTo
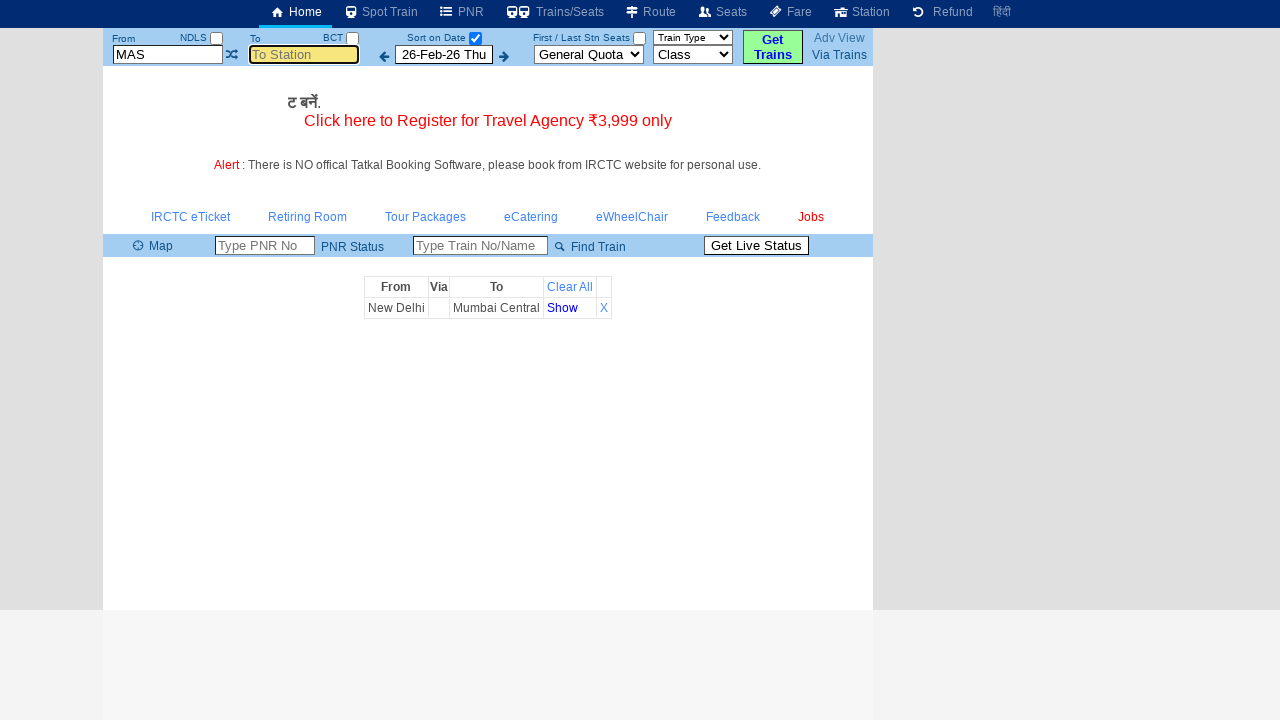

Entered 'CBE' as arrival station on #txtStationTo
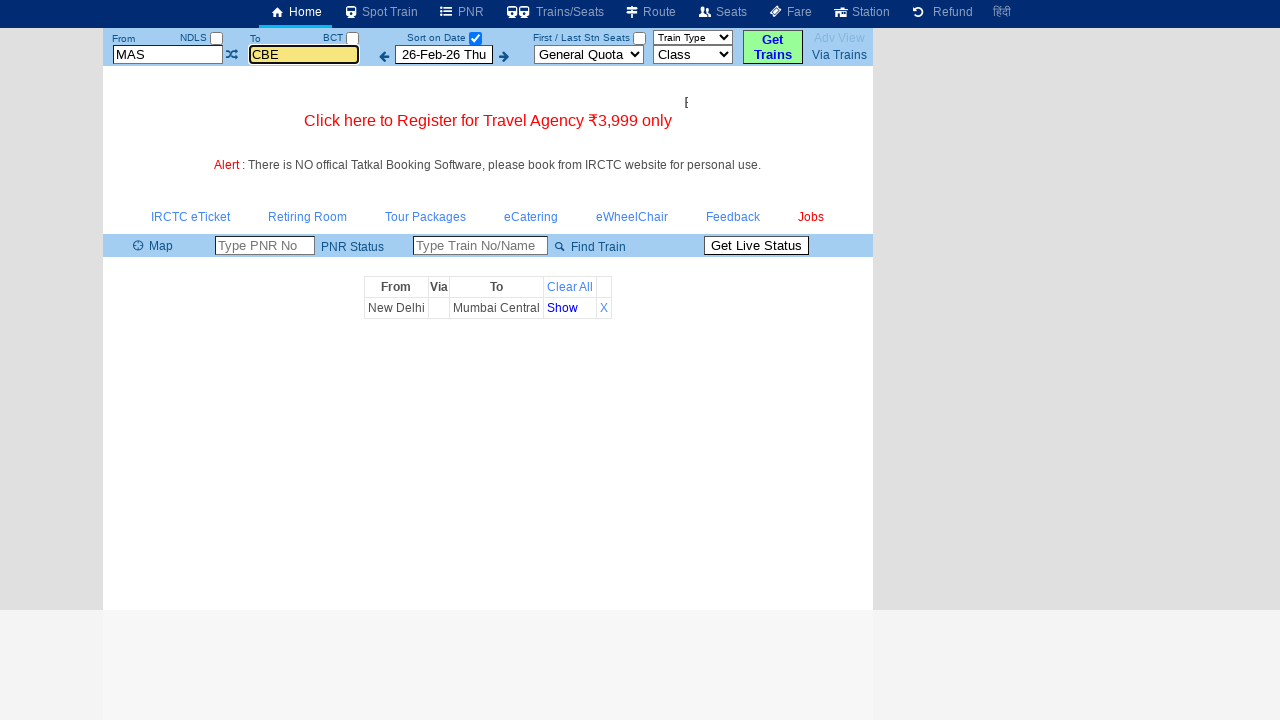

Pressed Enter to confirm arrival station on #txtStationTo
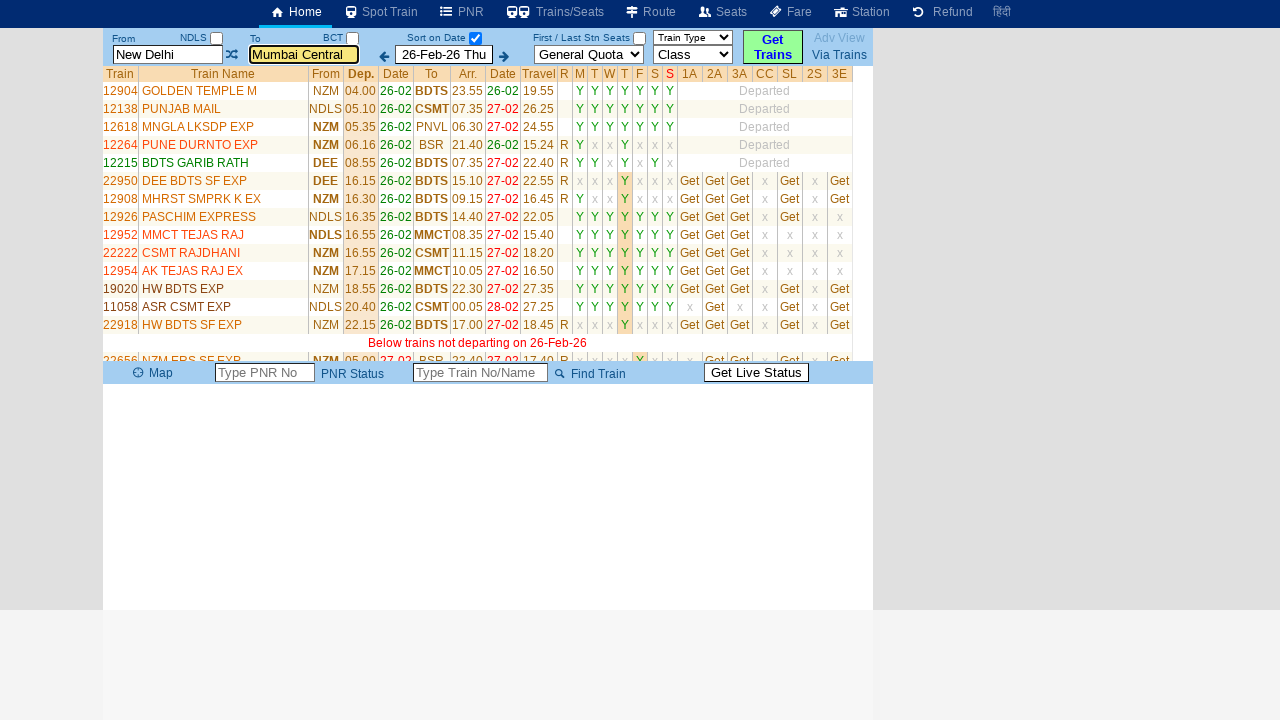

Disabled date-only selection checkbox at (475, 38) on #chkSelectDateOnly
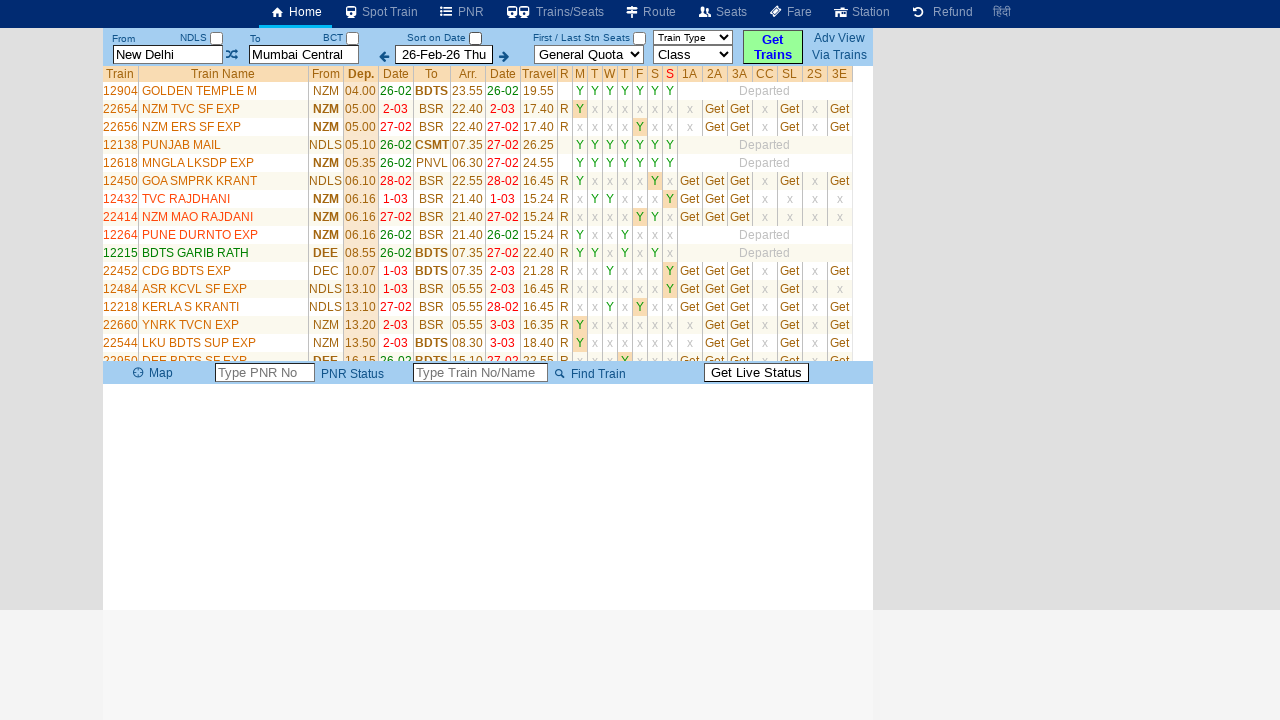

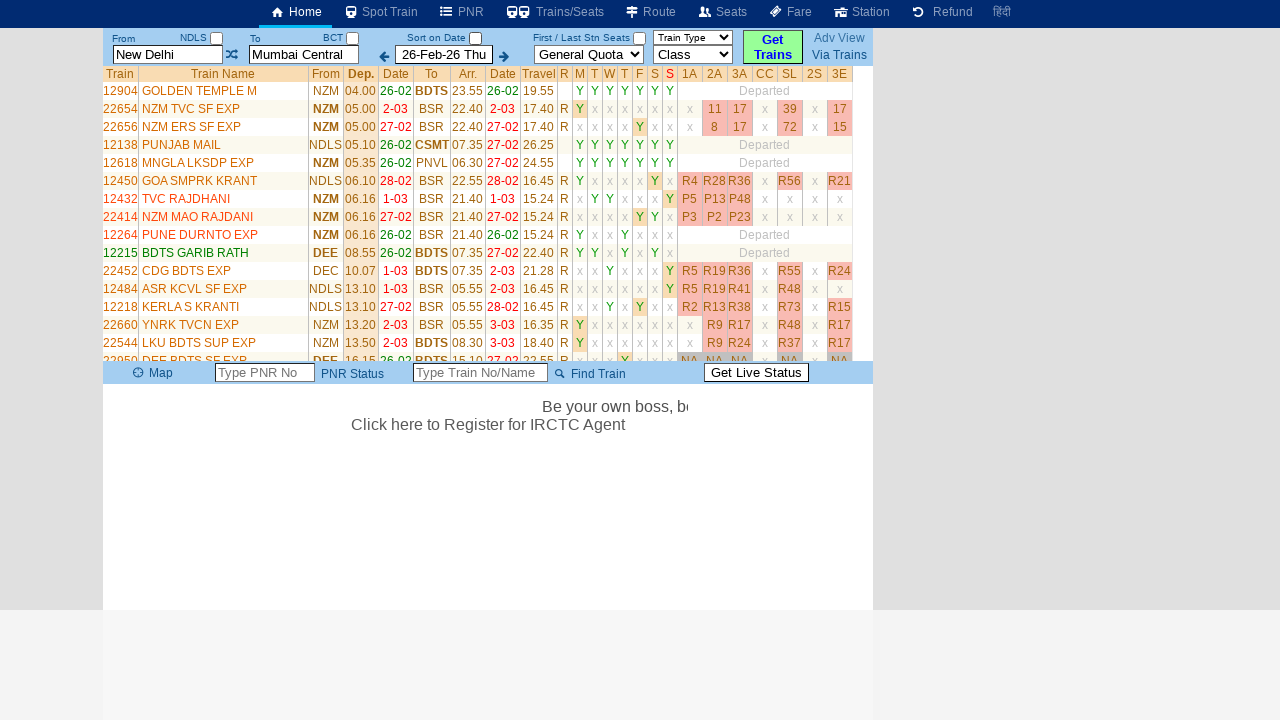